Tests browser navigation methods by navigating to a page, then using back and forward navigation controls

Starting URL: https://licindia.in/

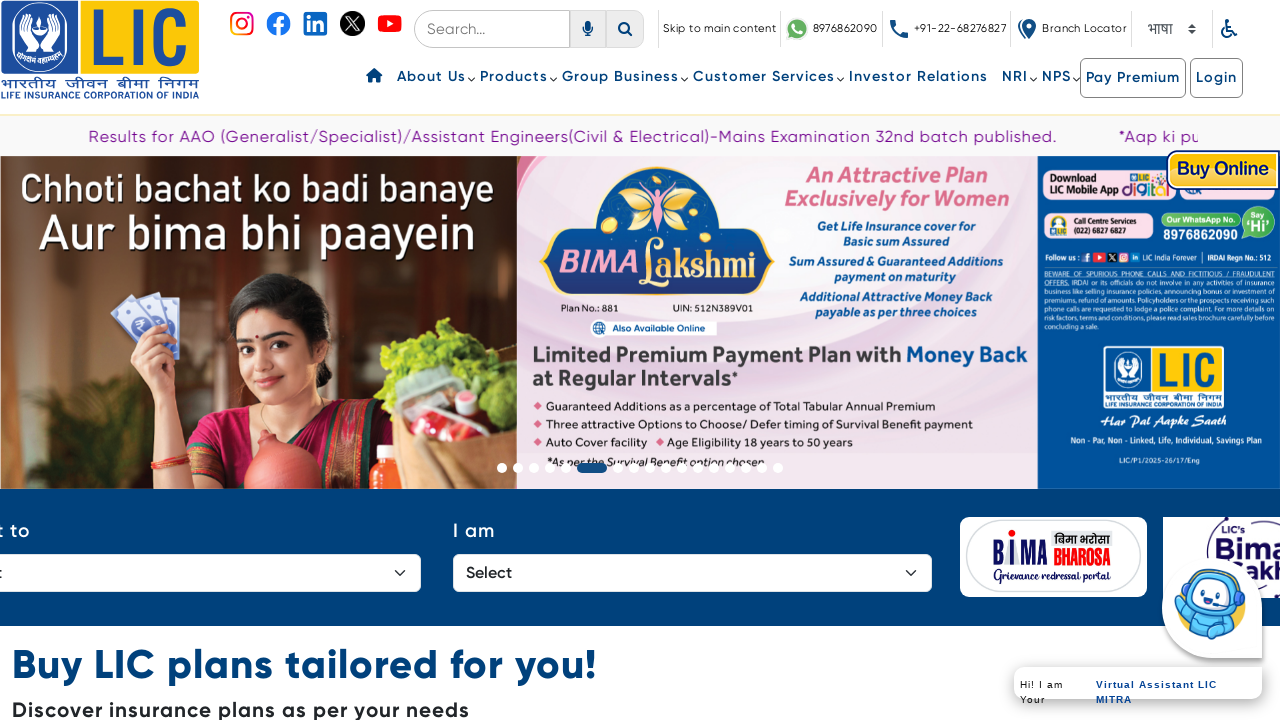

Navigated to Corporate Agent guidelines page
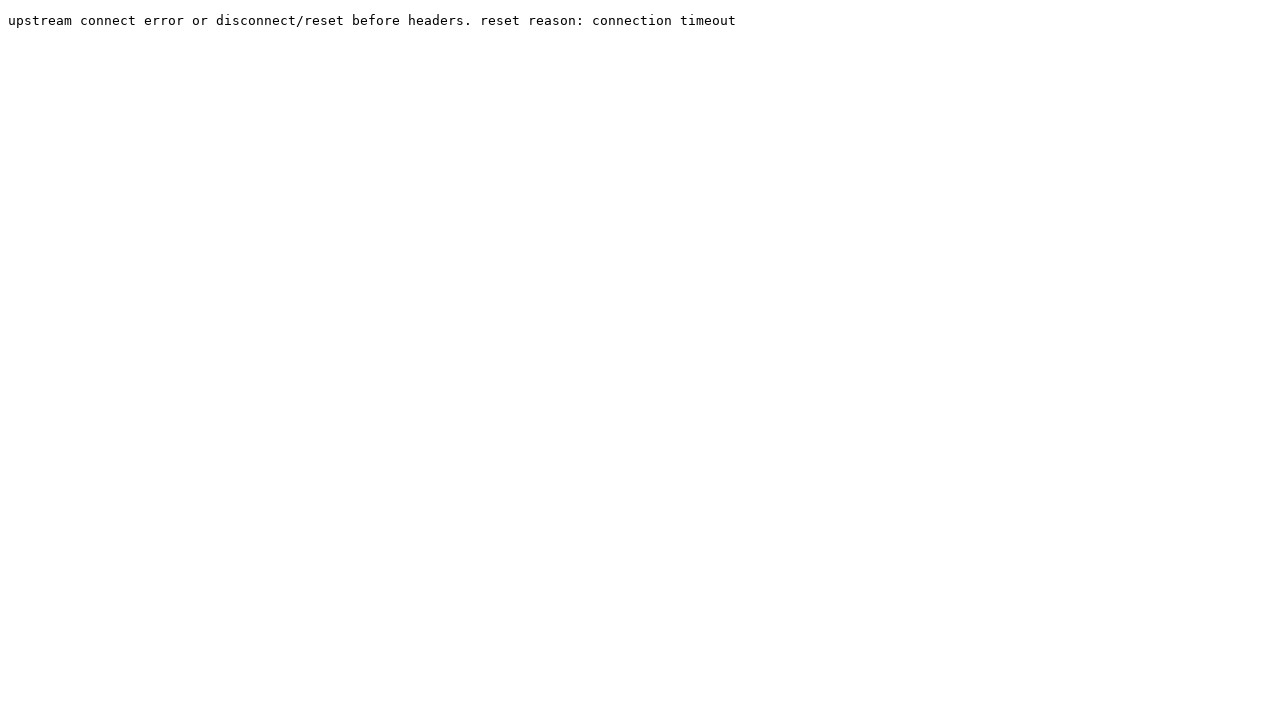

Navigated back to previous page
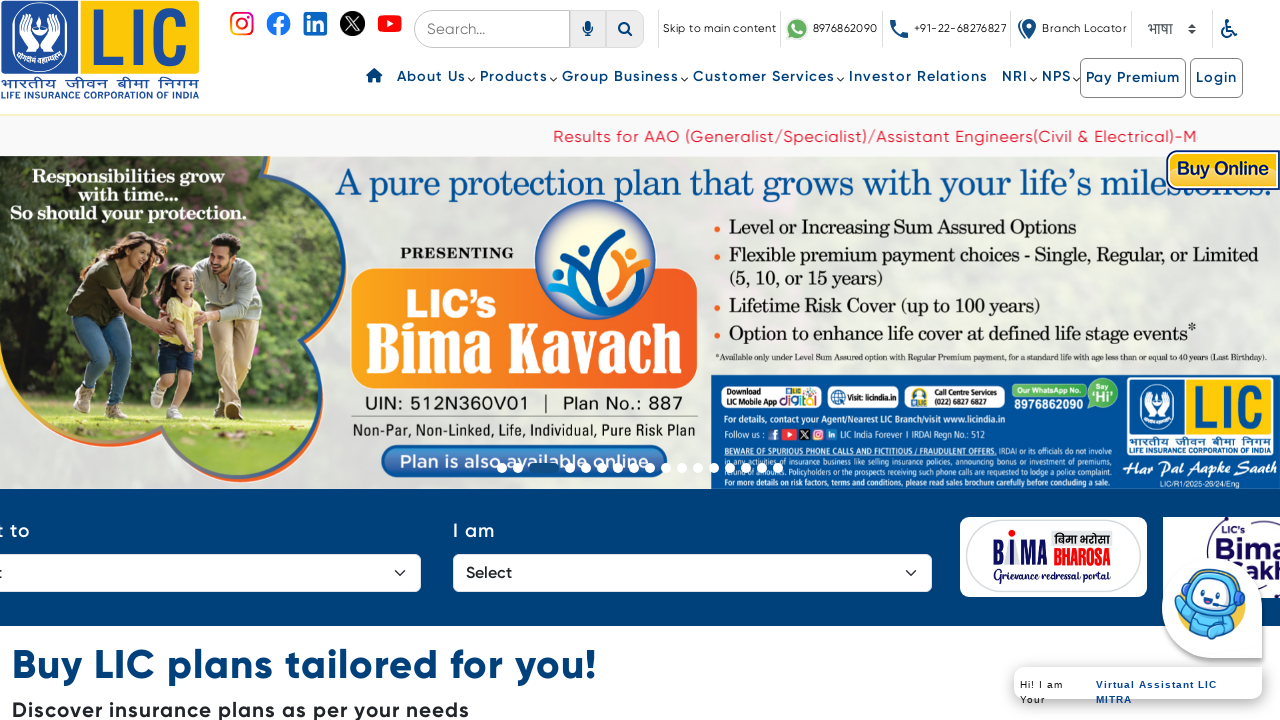

Navigated forward to Corporate Agent guidelines page
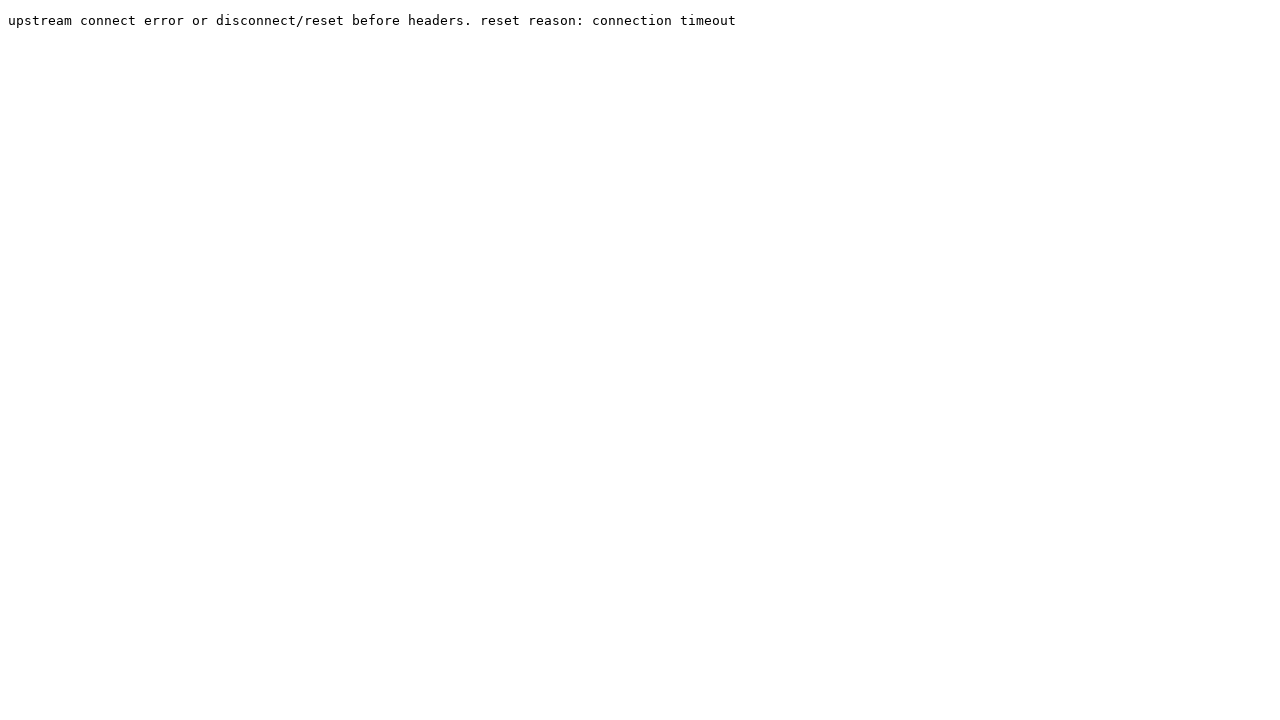

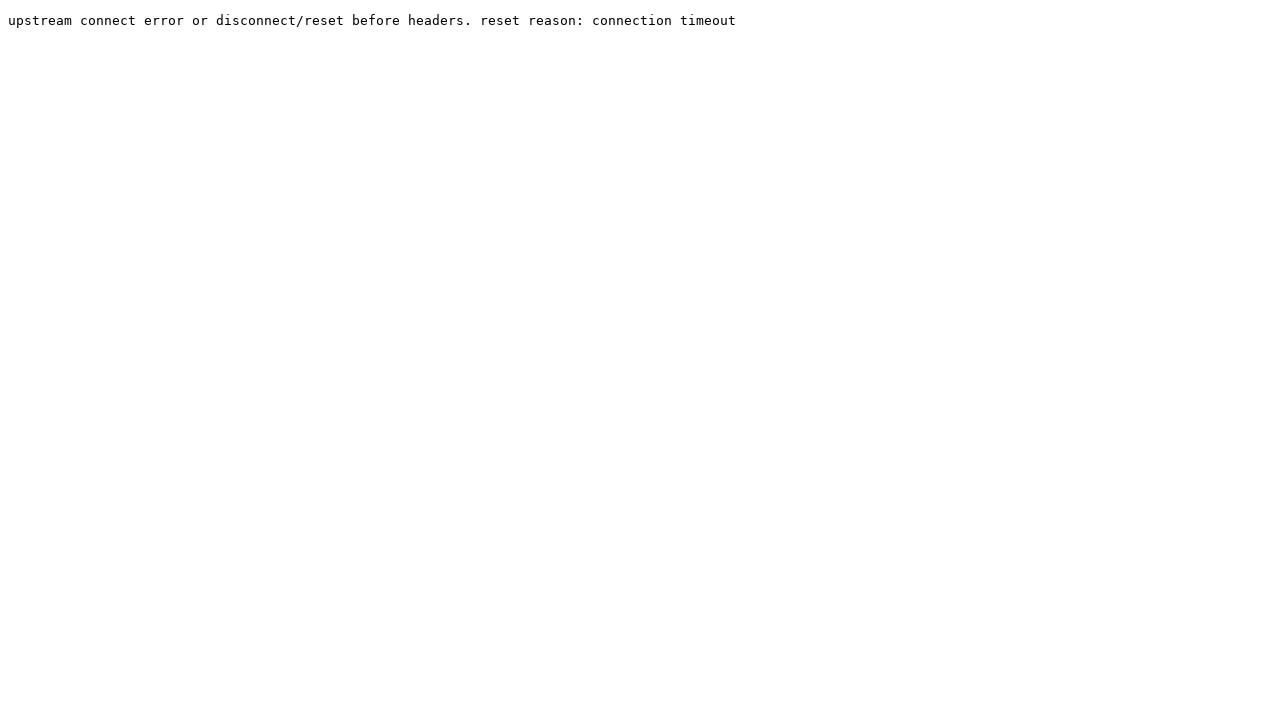